Navigates to booking.com and fills all visible text input fields with test data to demonstrate form filling capabilities.

Starting URL: https://www.booking.com

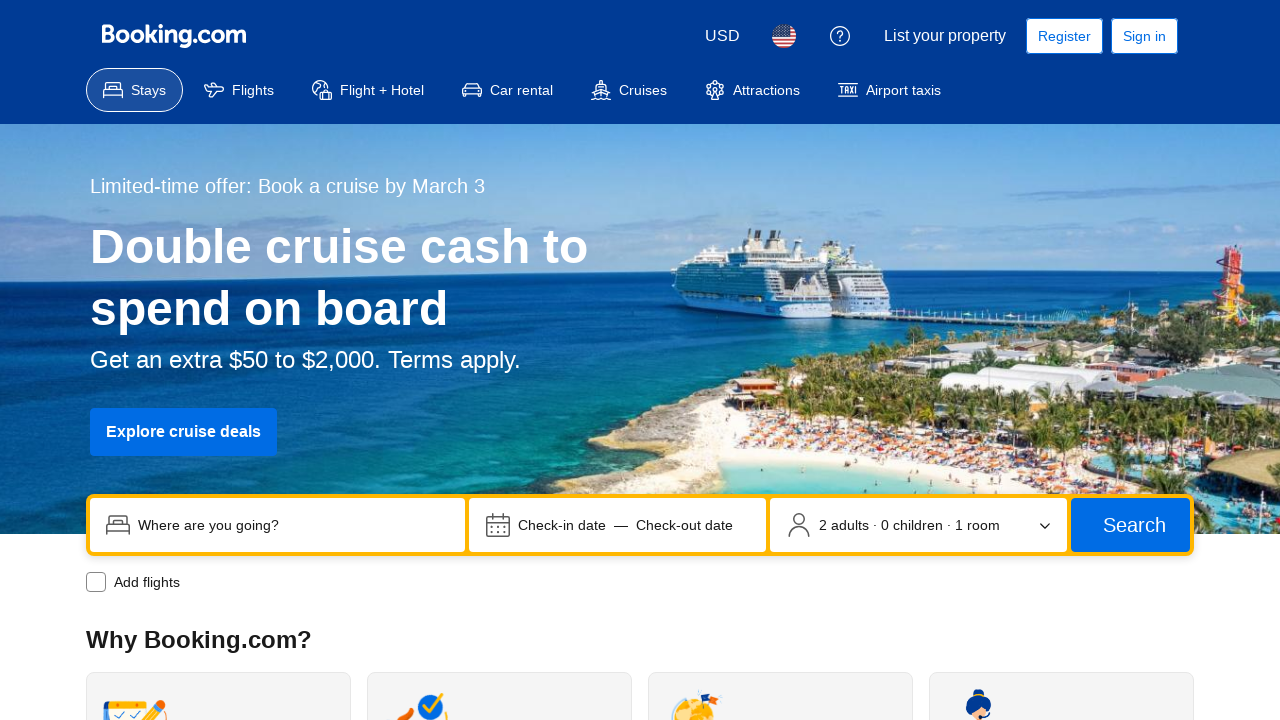

Waited for page to load (networkidle)
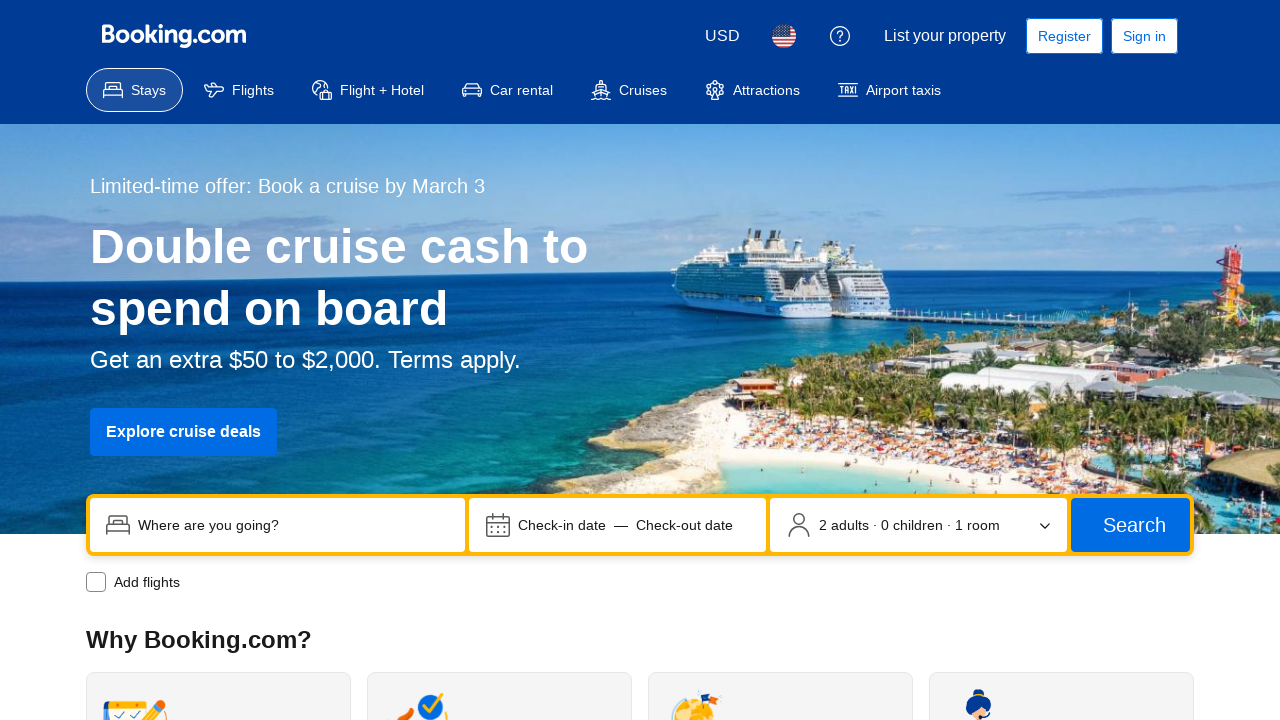

Cleared empty input field on input:not([type='hidden']):not([type='submit']):not([type='button']):not([type='
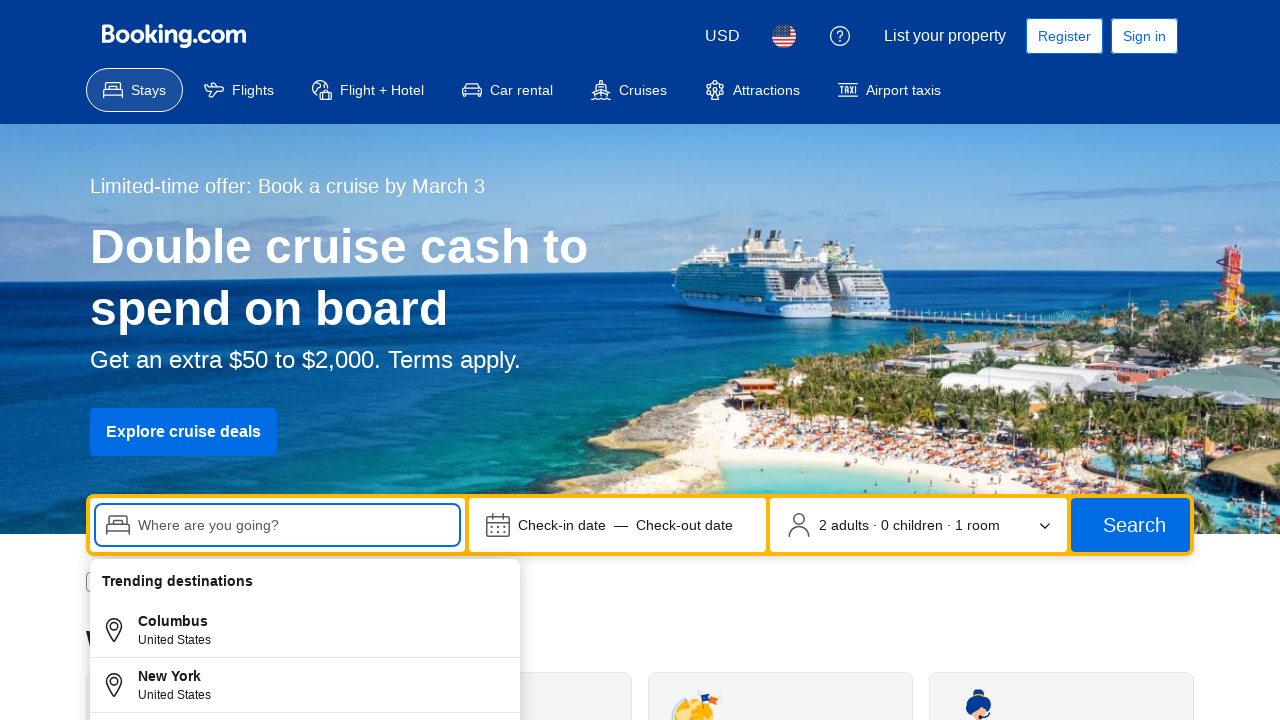

Filled input field with 'Summer Vacation Trip' on input:not([type='hidden']):not([type='submit']):not([type='button']):not([type='
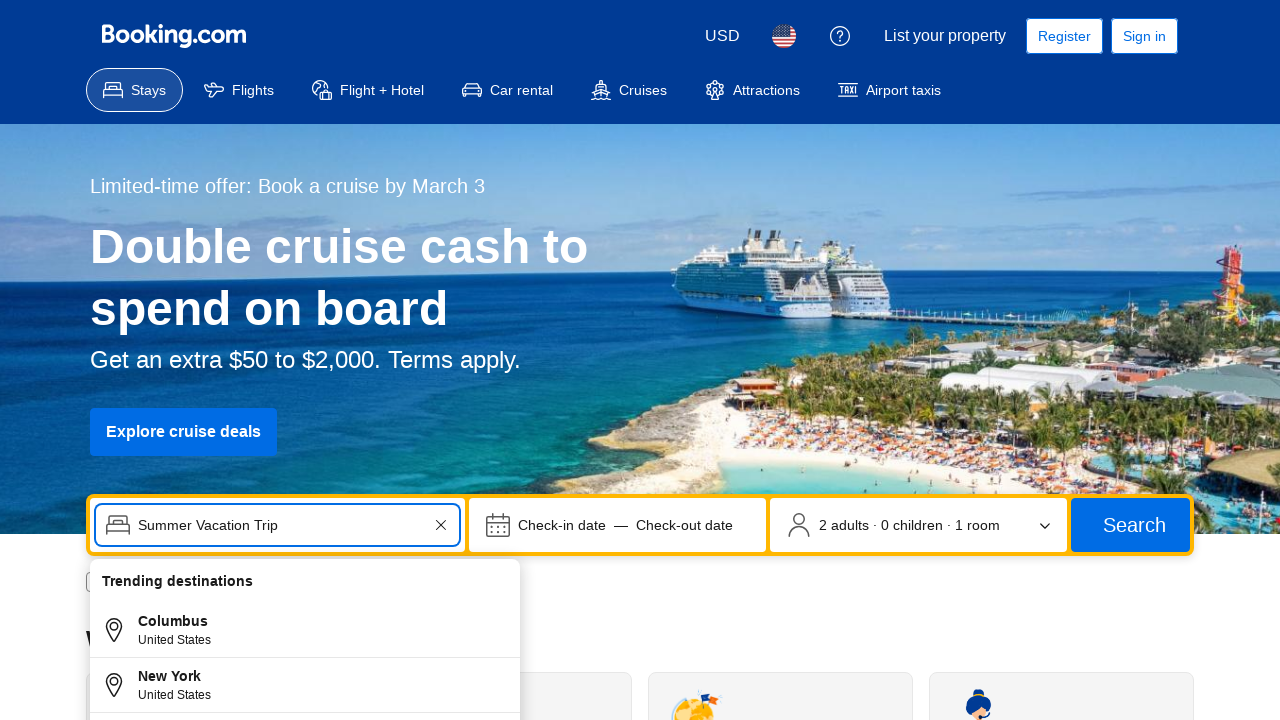

Waited 500ms after filling field
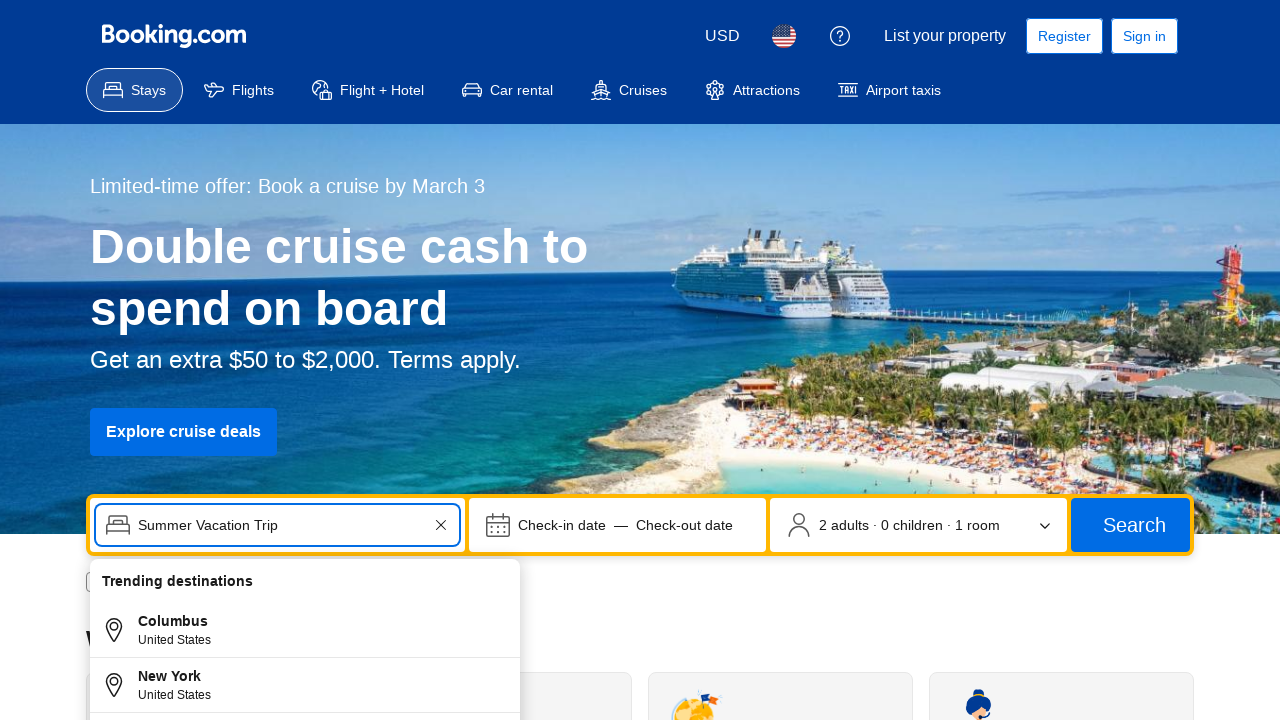

Form filling completed. Total fields filled: 1
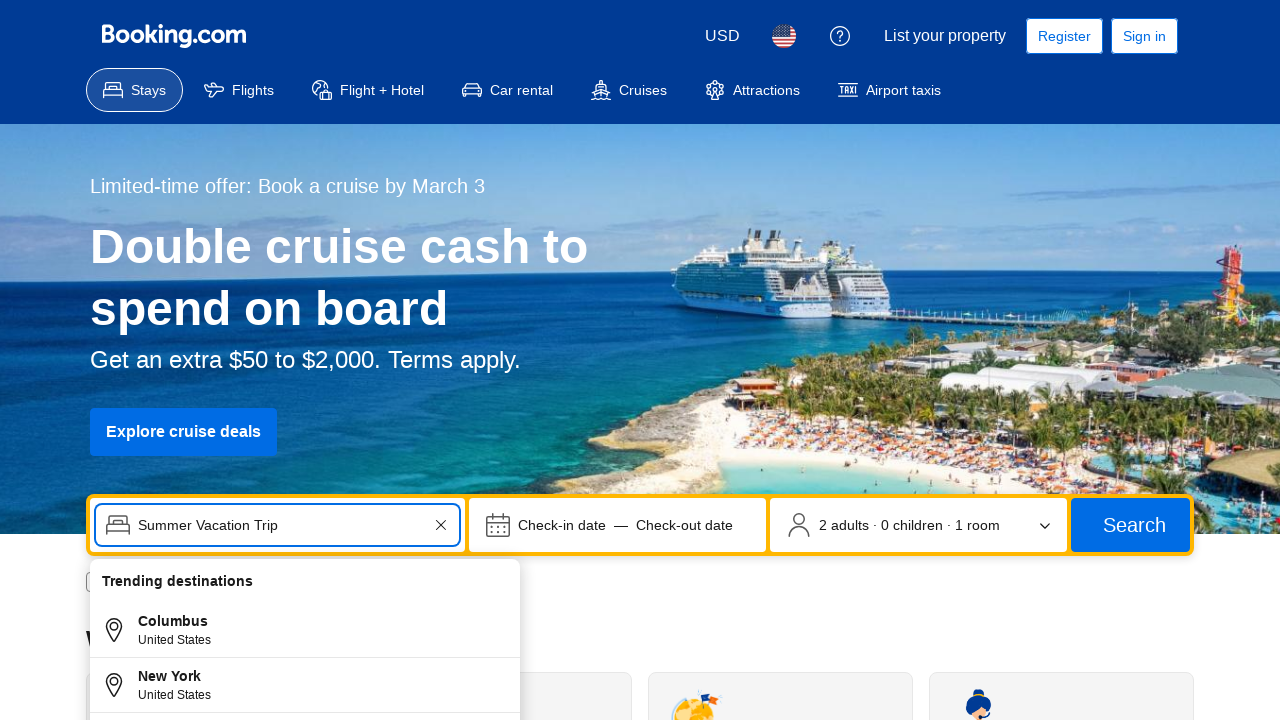

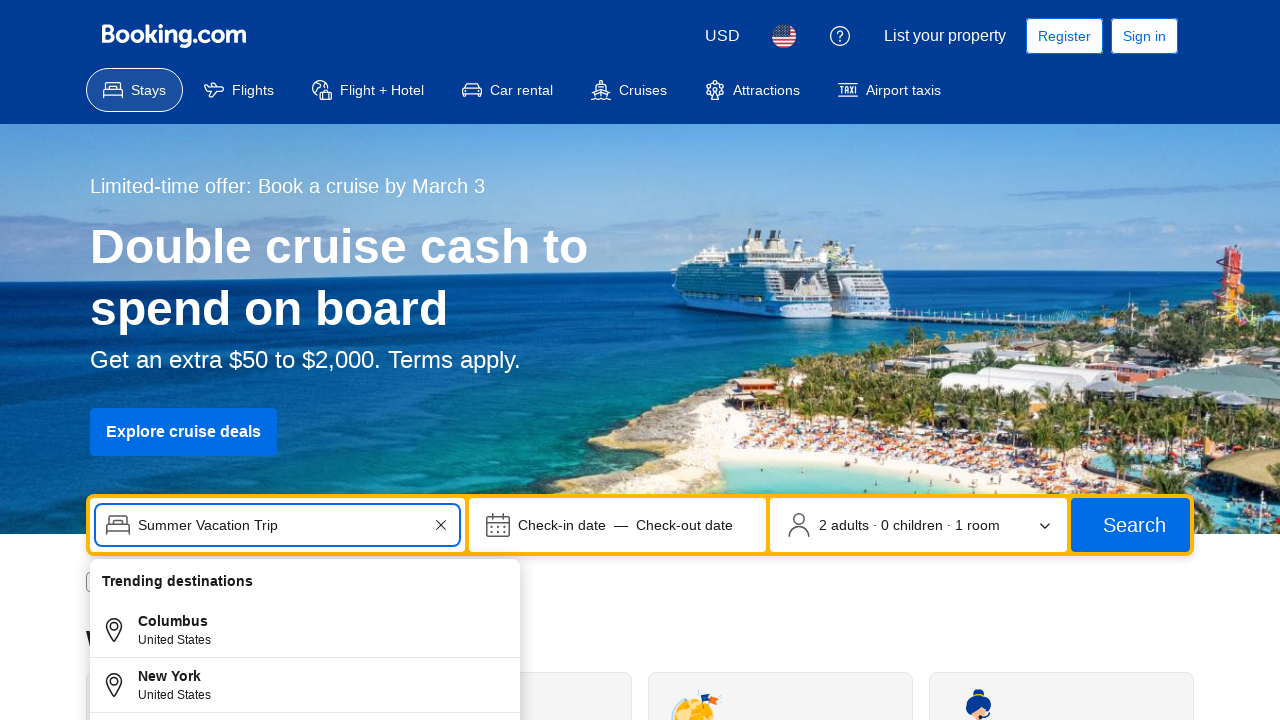